Tests window handling by clicking a link that opens a new window, switching to the new window, and verifying the content on the new page

Starting URL: https://the-internet.herokuapp.com/windows

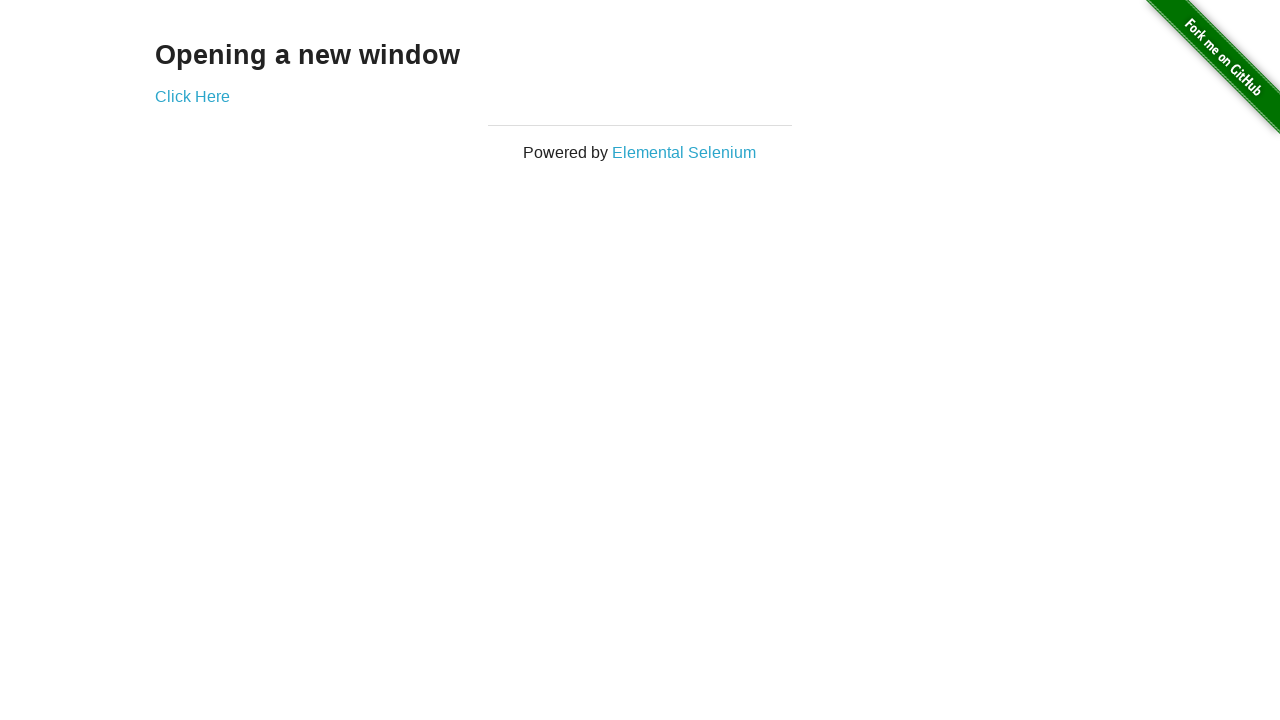

Clicked 'Click Here' link to open new window at (192, 96) on text=Click Here
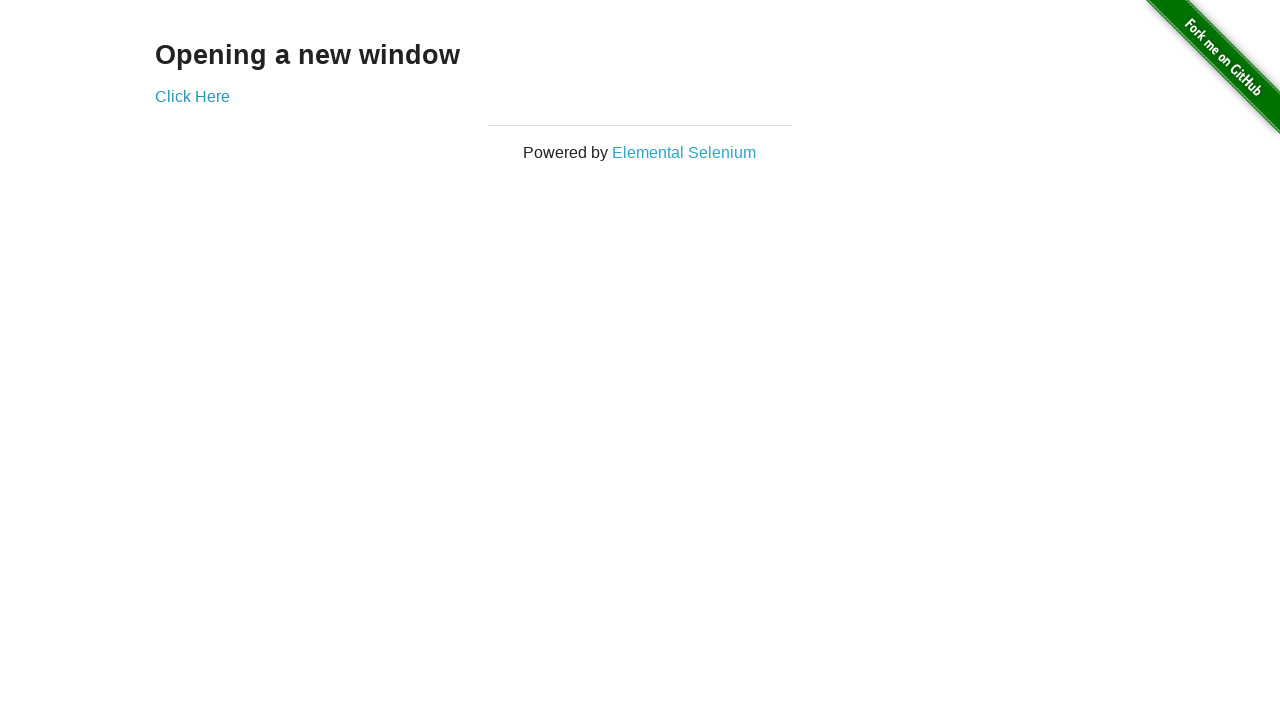

Captured new page object from opened window
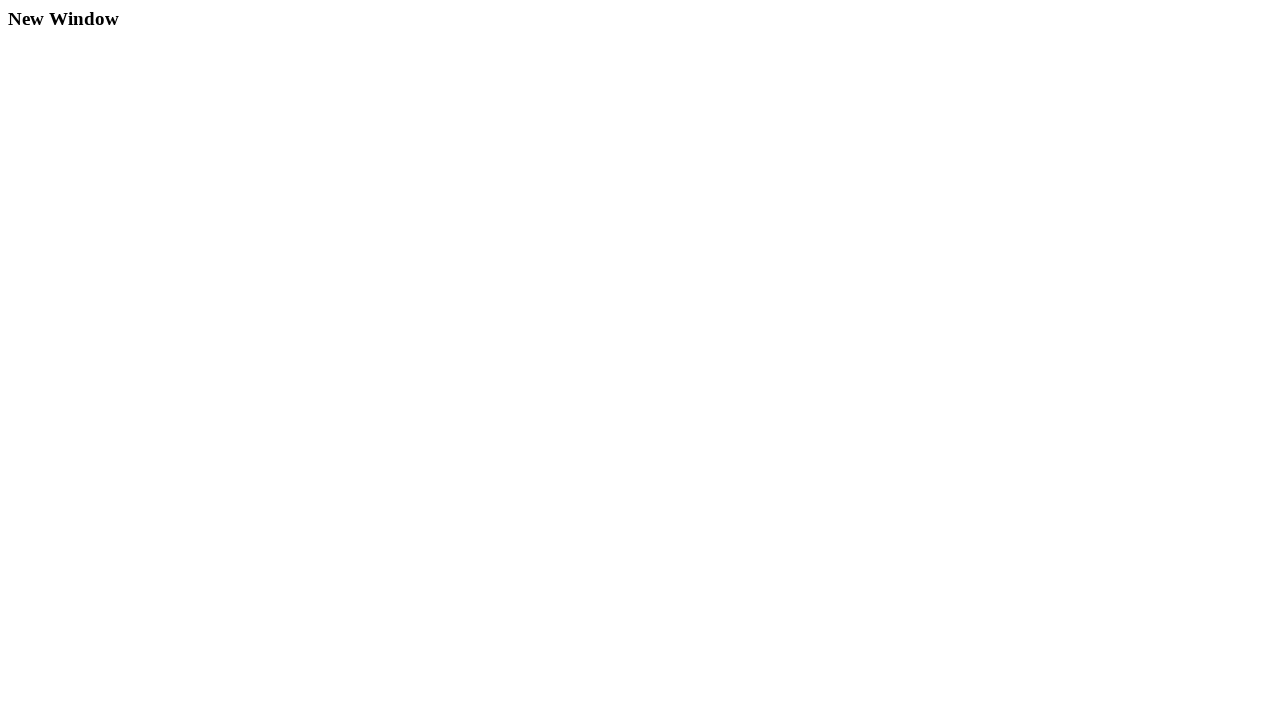

New page finished loading
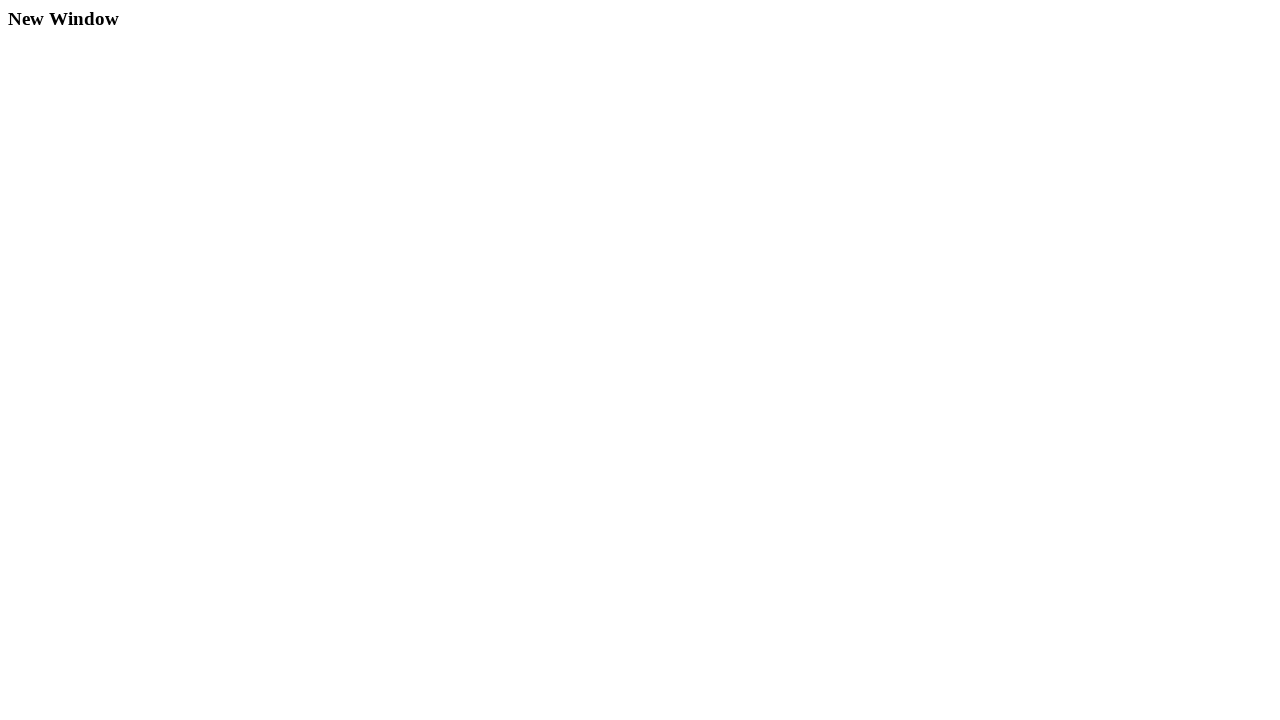

Heading element located on new window page
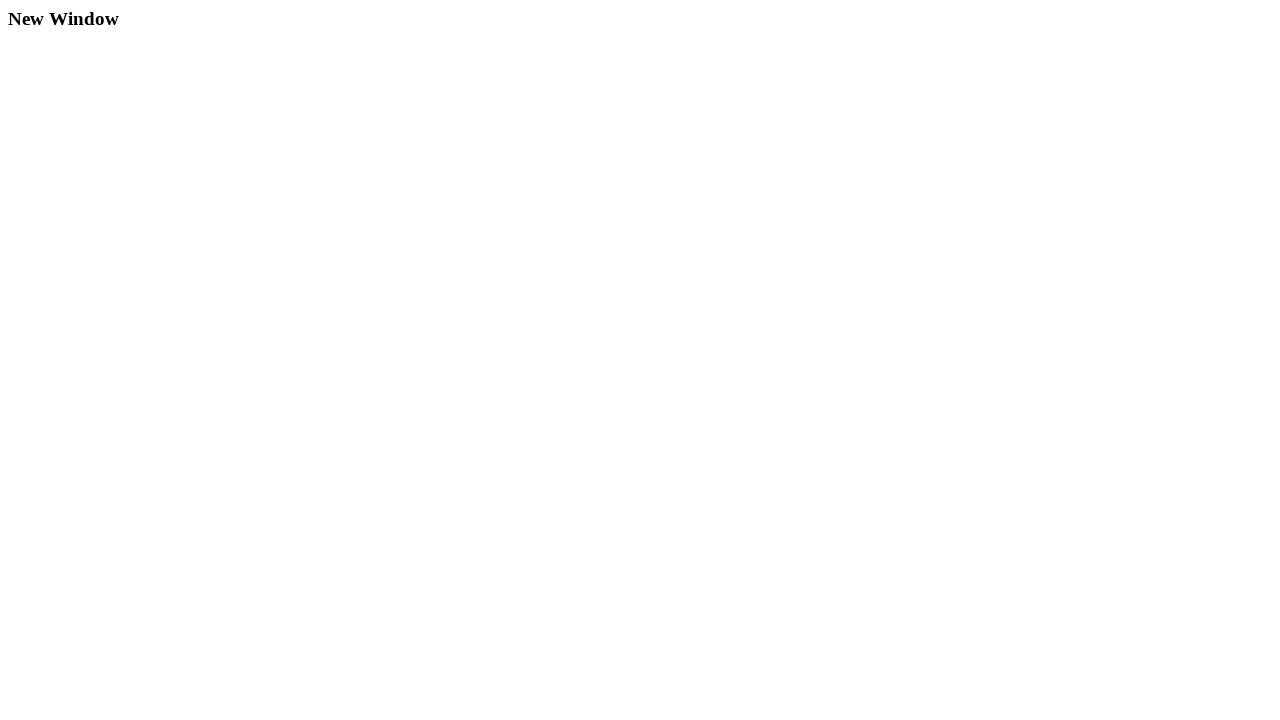

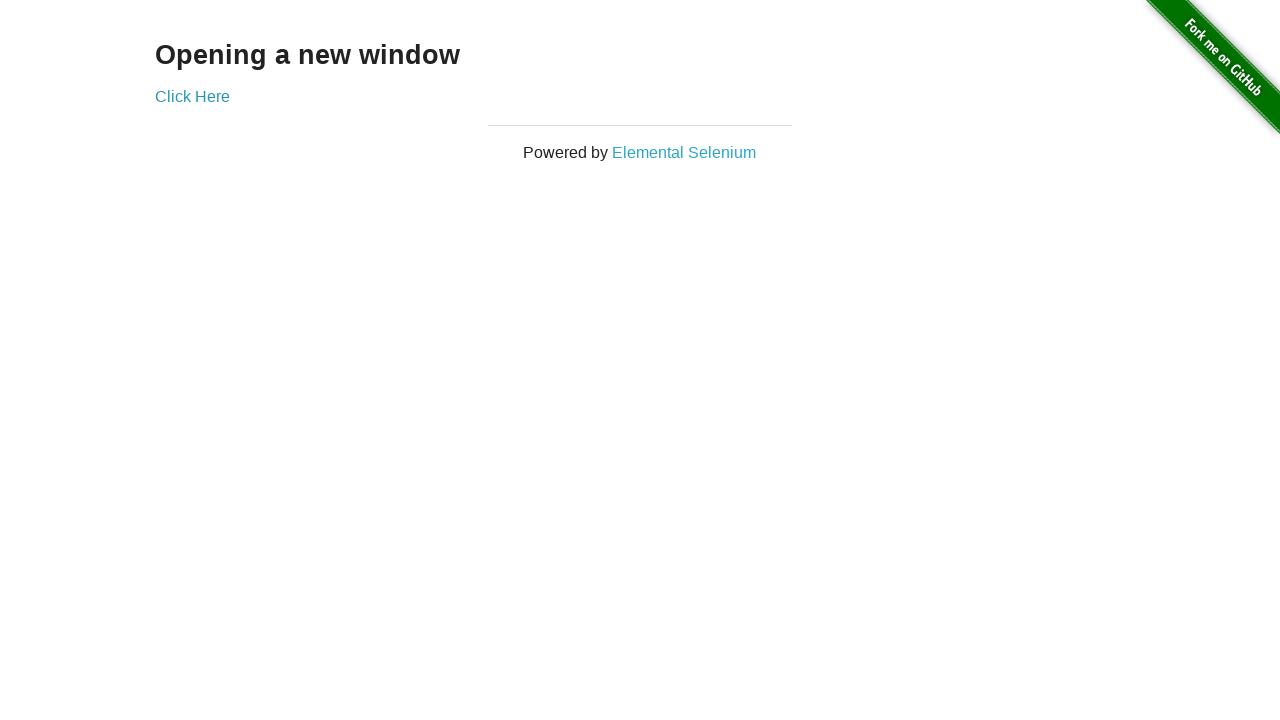